Tests the search filter functionality by searching for a name and verifying matching results appear

Starting URL: https://demoqa.com/webtables

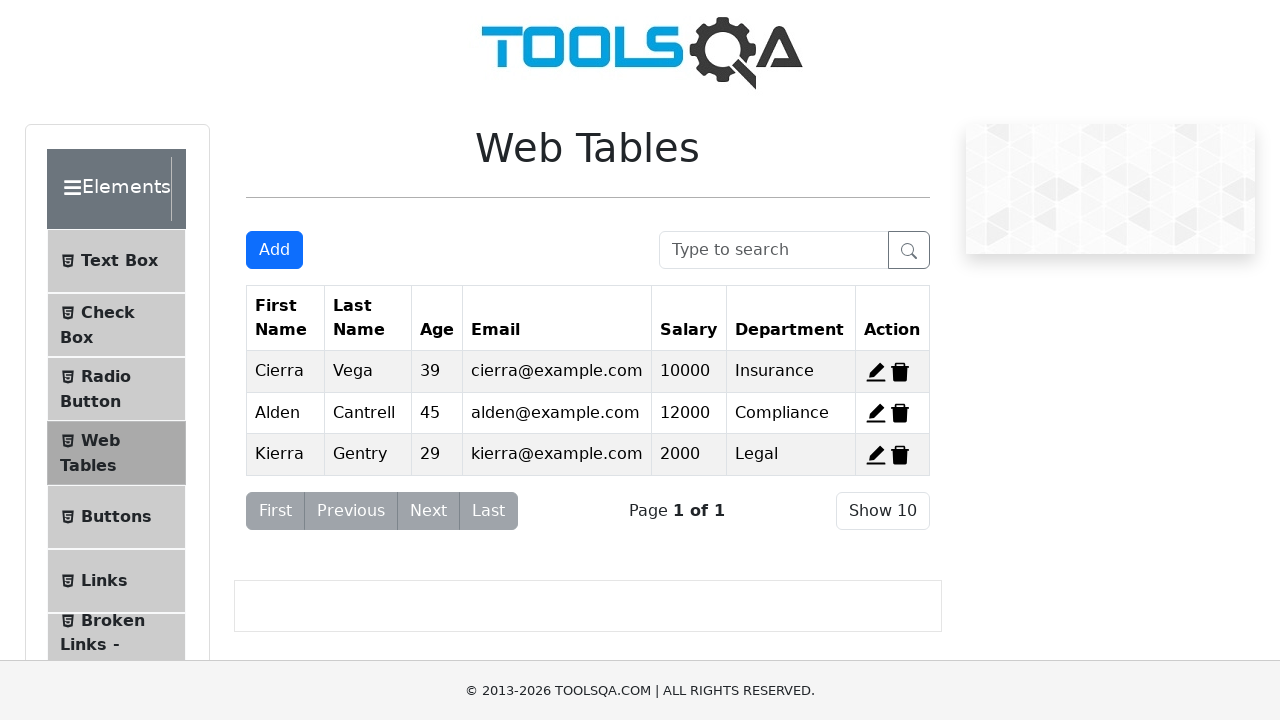

Filled search box with 'Cierra' on #searchBox
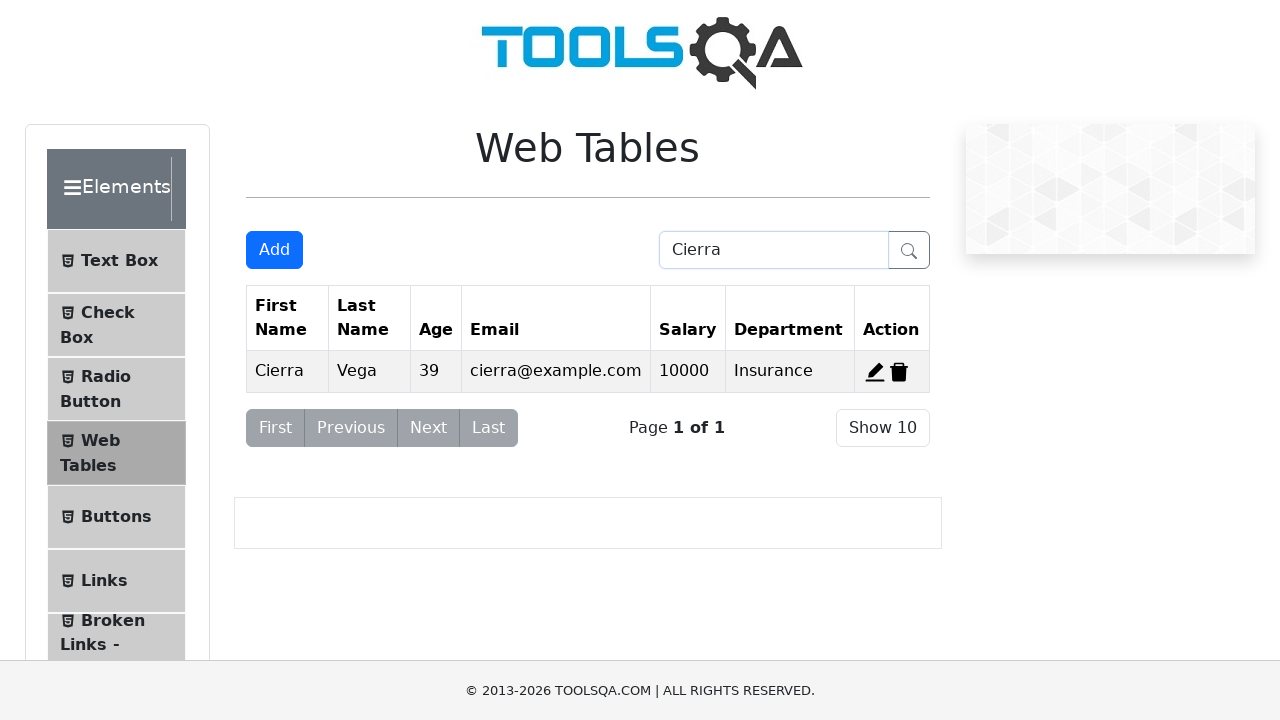

Verified search results contain 'Cierra'
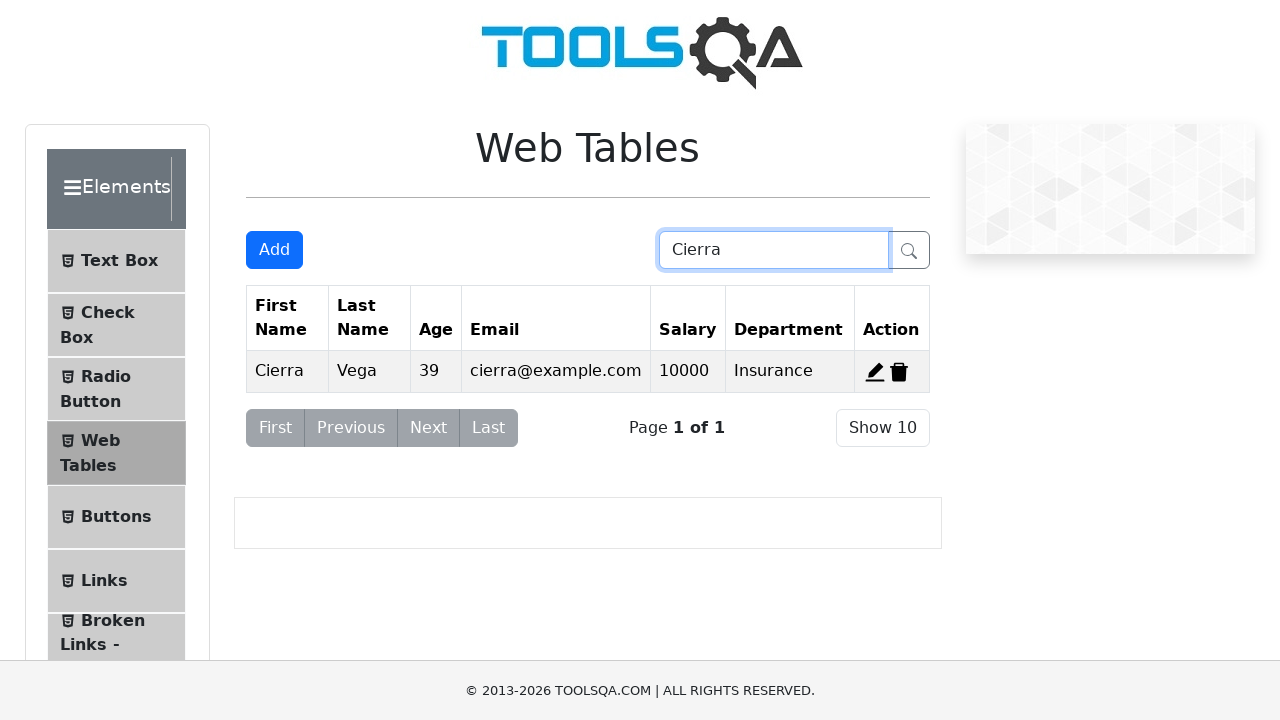

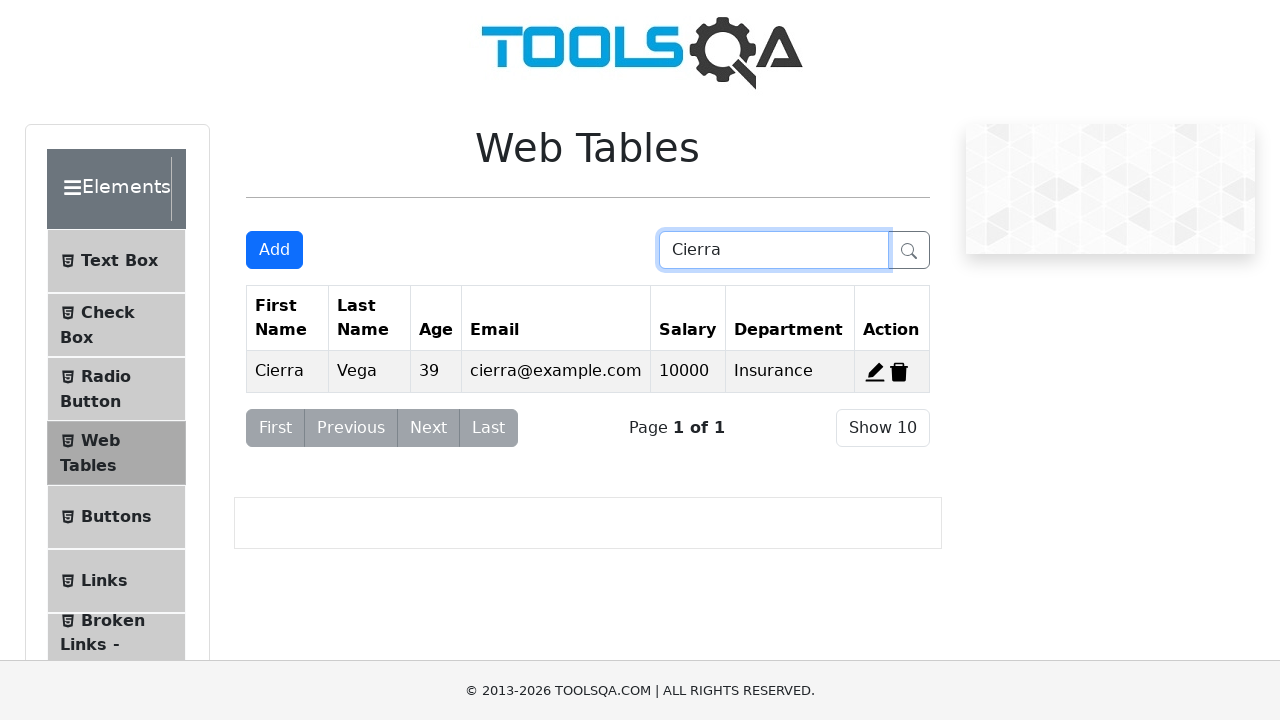